Tests cookie management by adding a cookie, verifying it exists, then deleting all cookies and confirming they are removed

Starting URL: http://httpbin.org/cookies

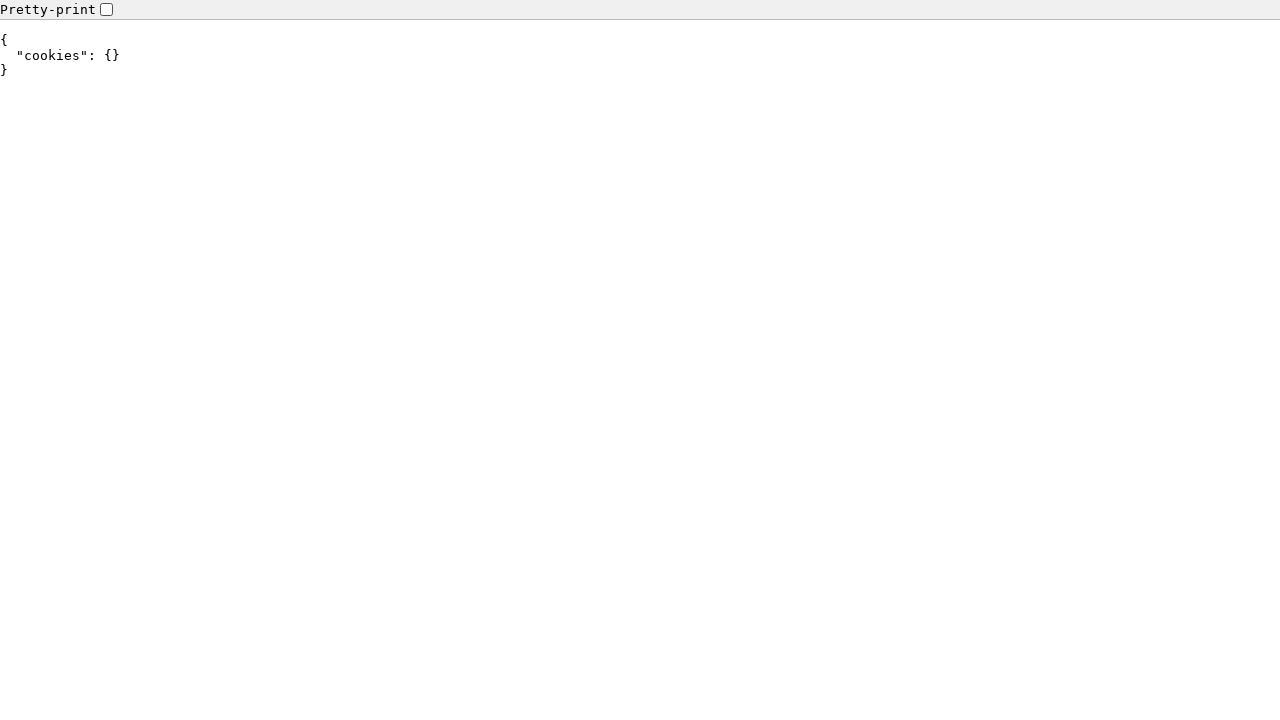

Added token cookie with value 'nonolive123' to context
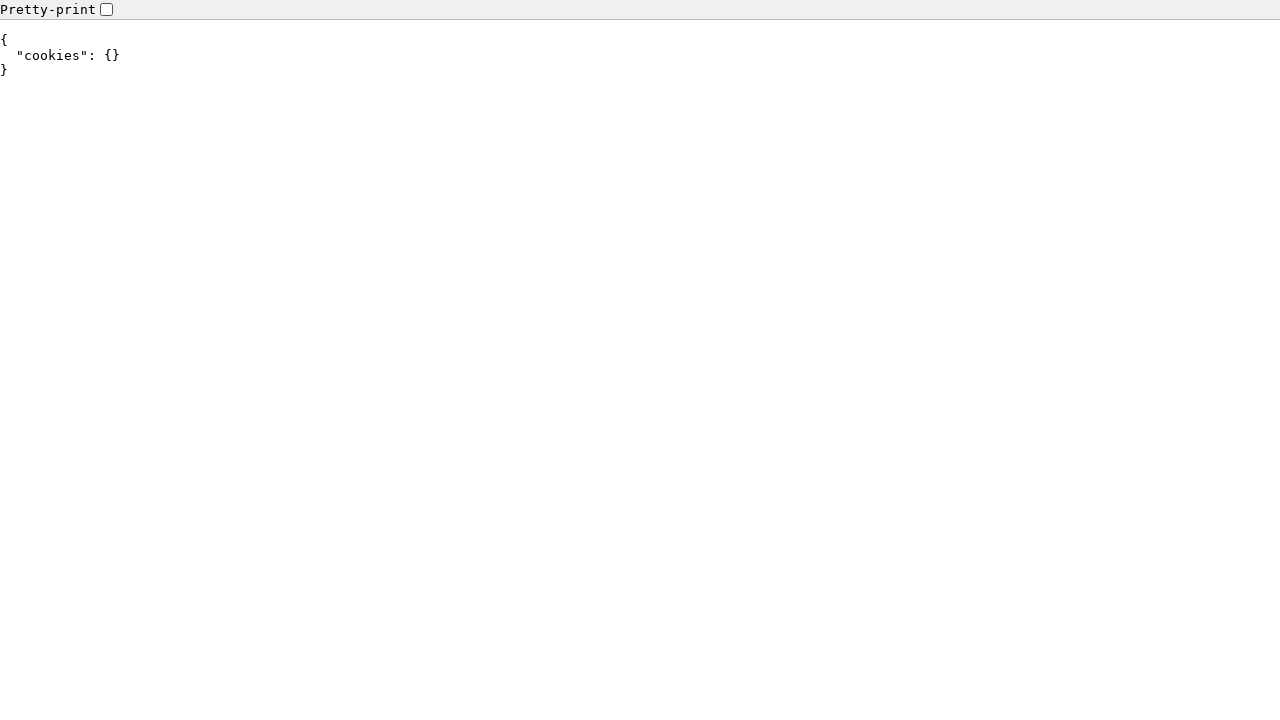

Reloaded page to apply cookie
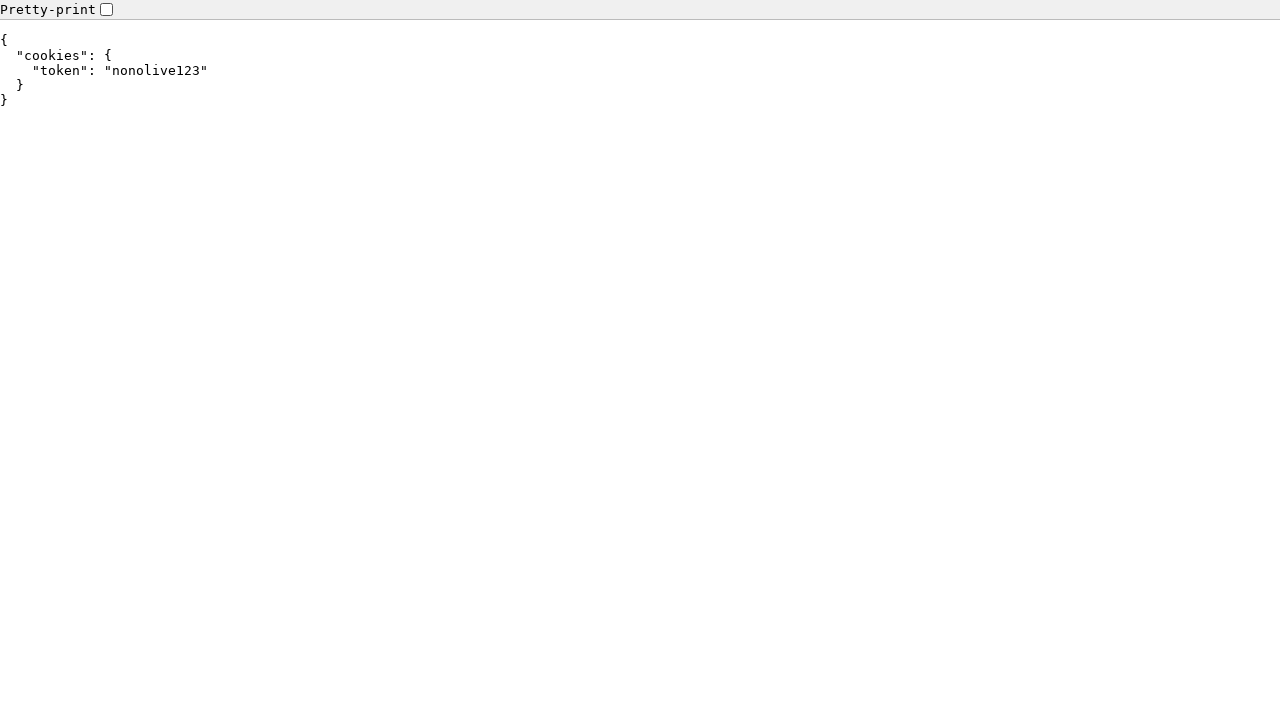

Retrieved cookies from context
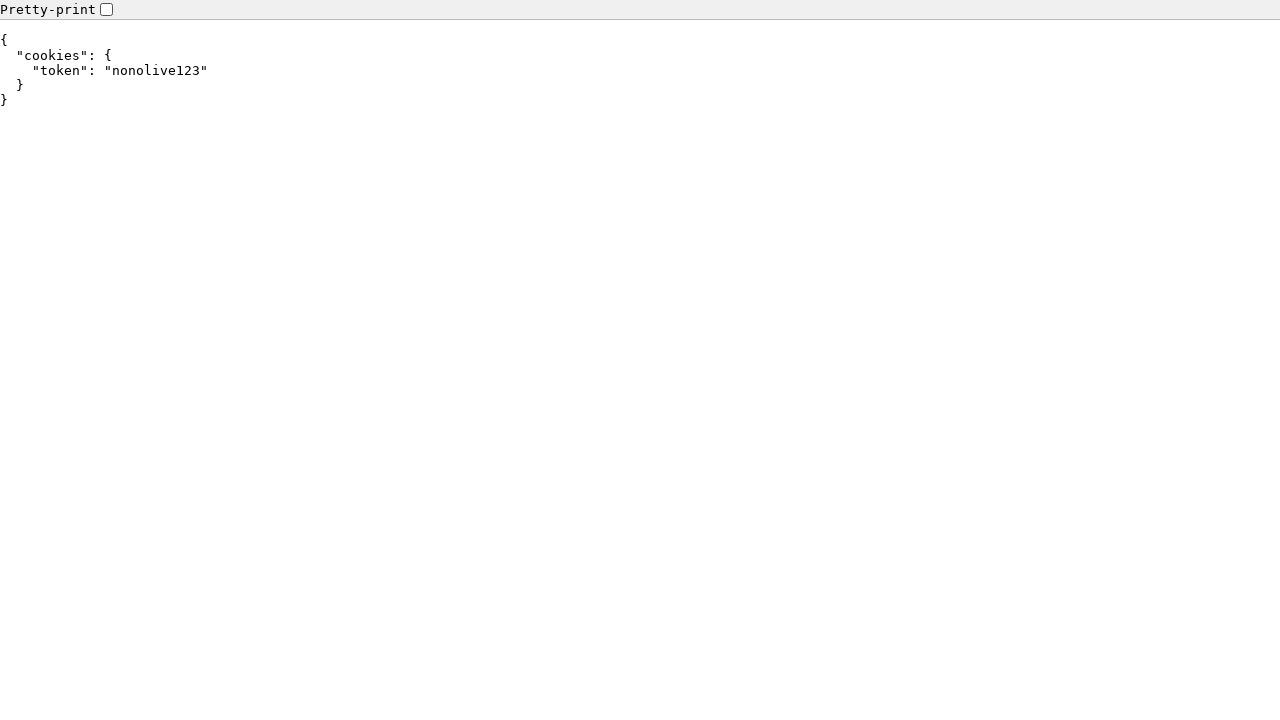

Found token cookie in context cookies
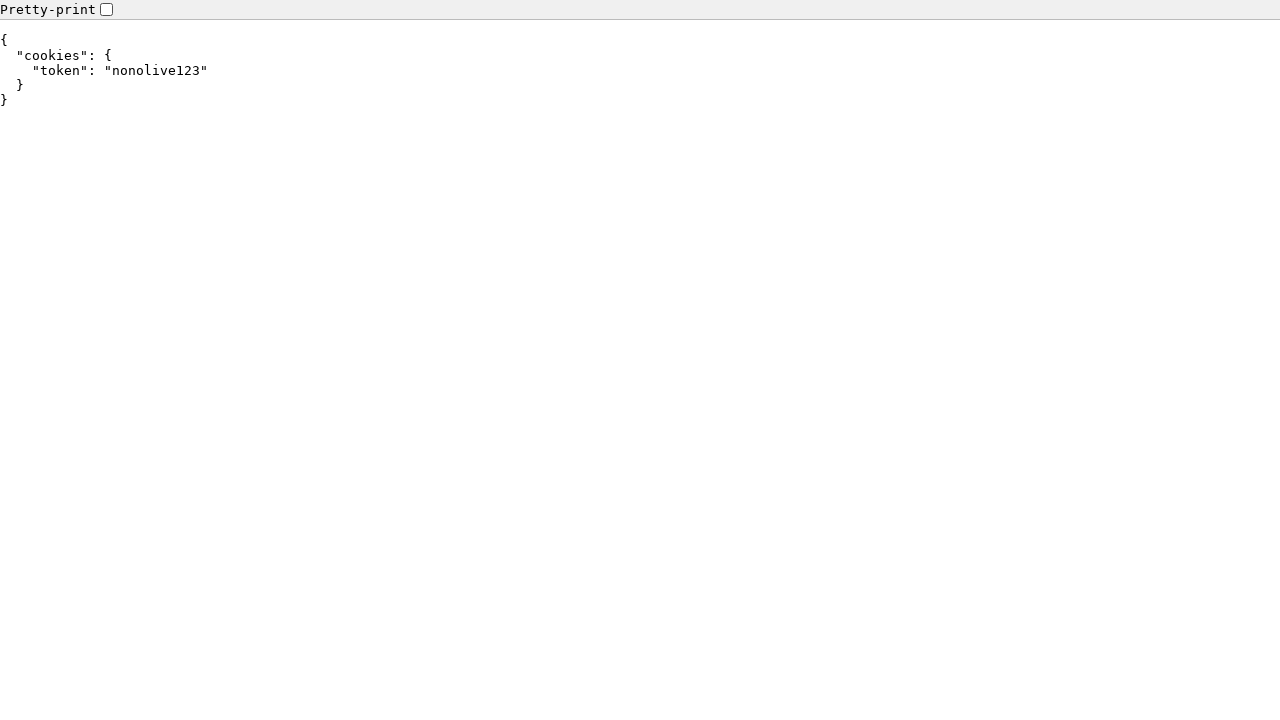

Verified token cookie exists (not None)
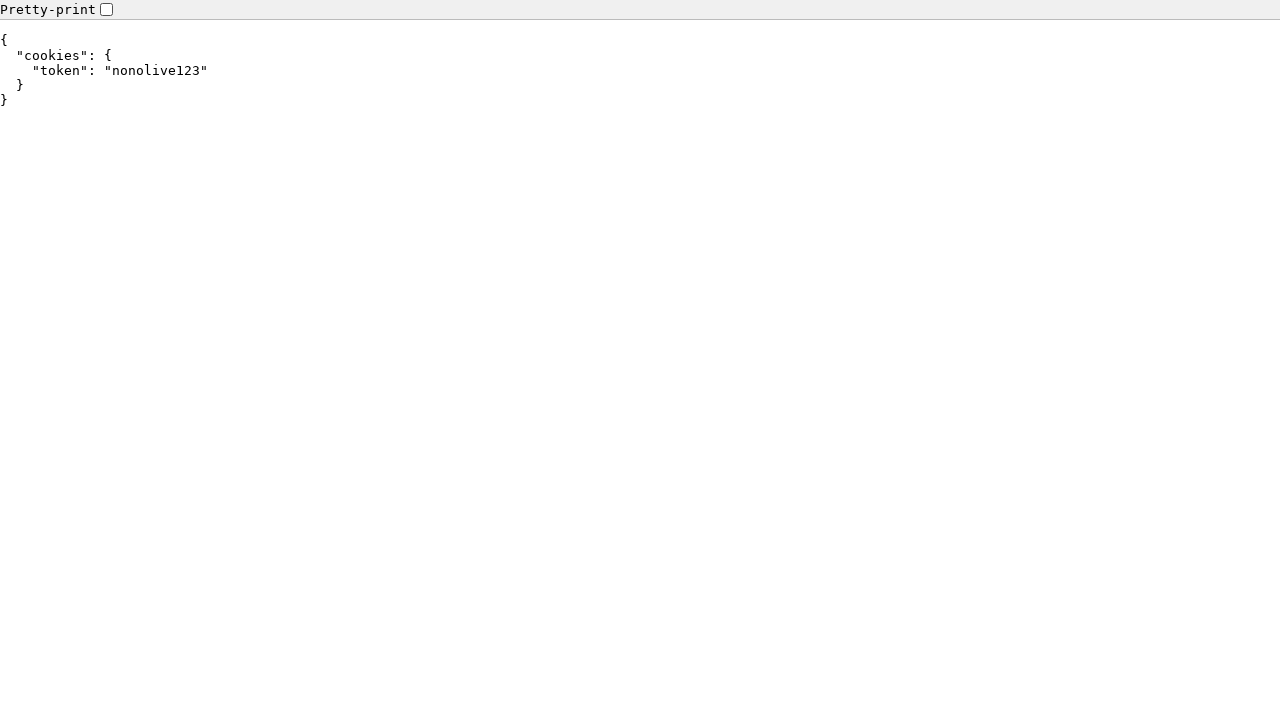

Verified token cookie value is 'nonolive123'
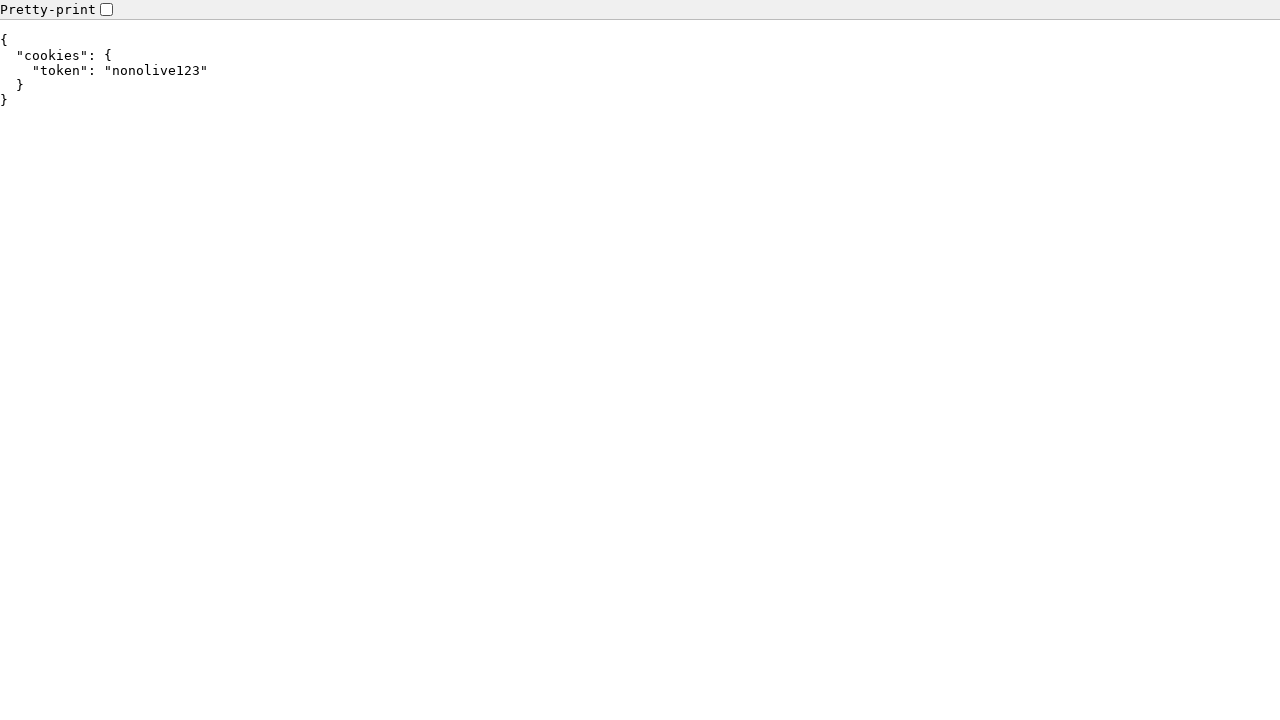

Cleared all cookies from context
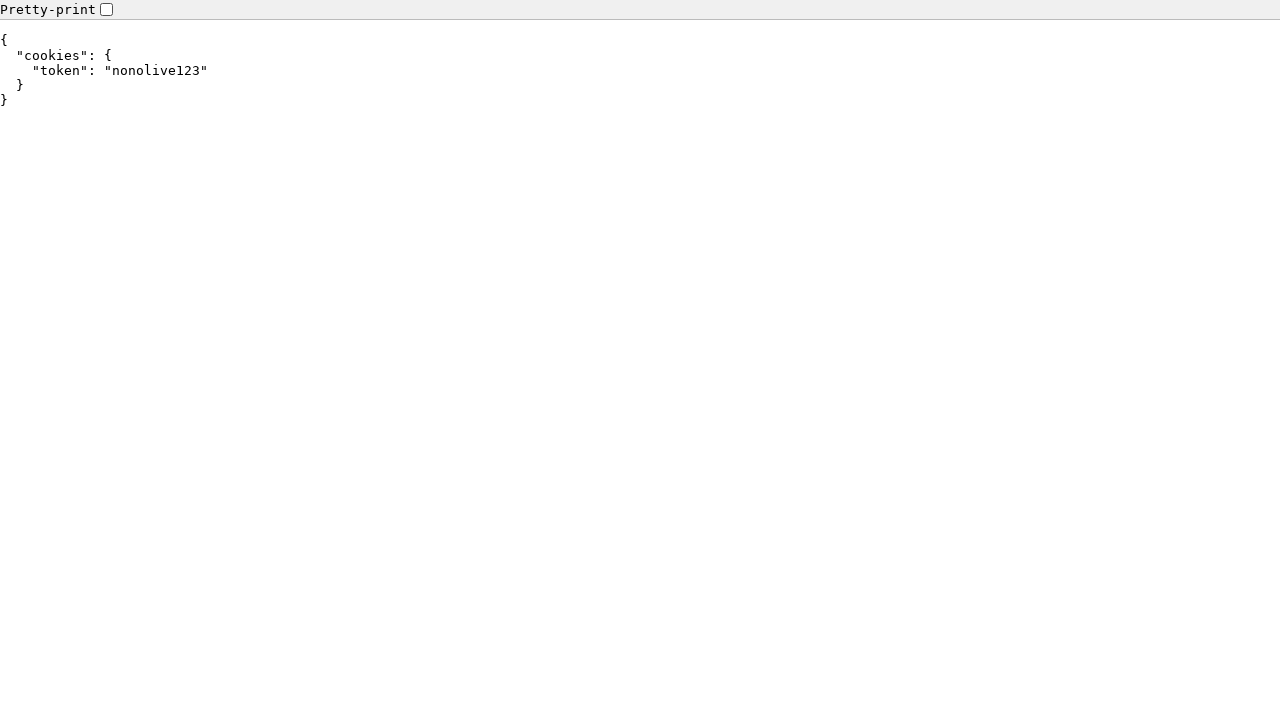

Retrieved cookies from context after clearing
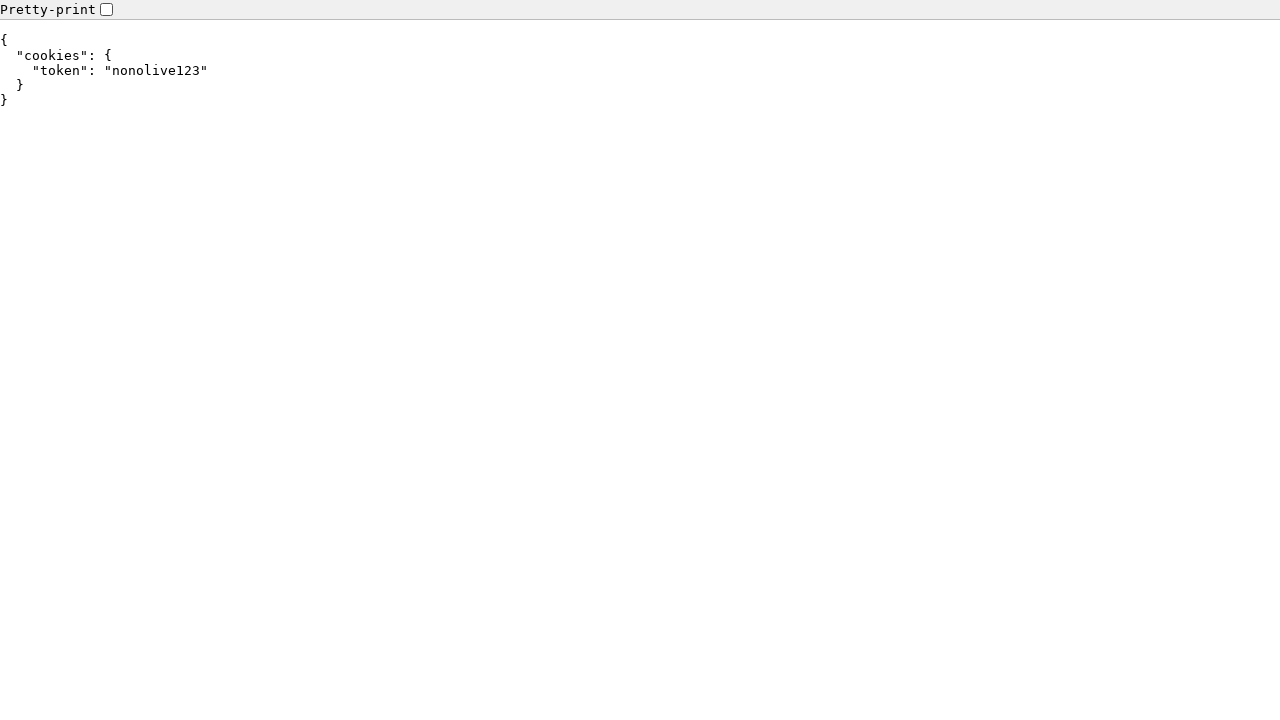

Verified all cookies have been removed (0 cookies remain)
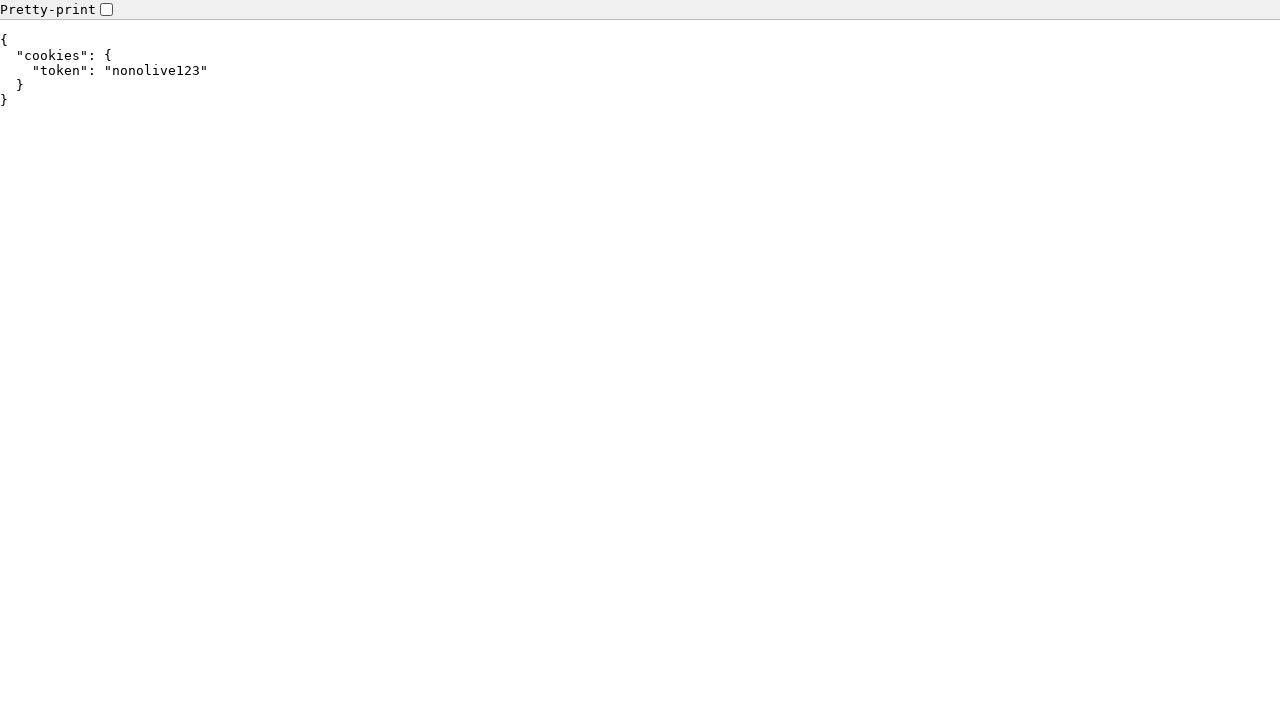

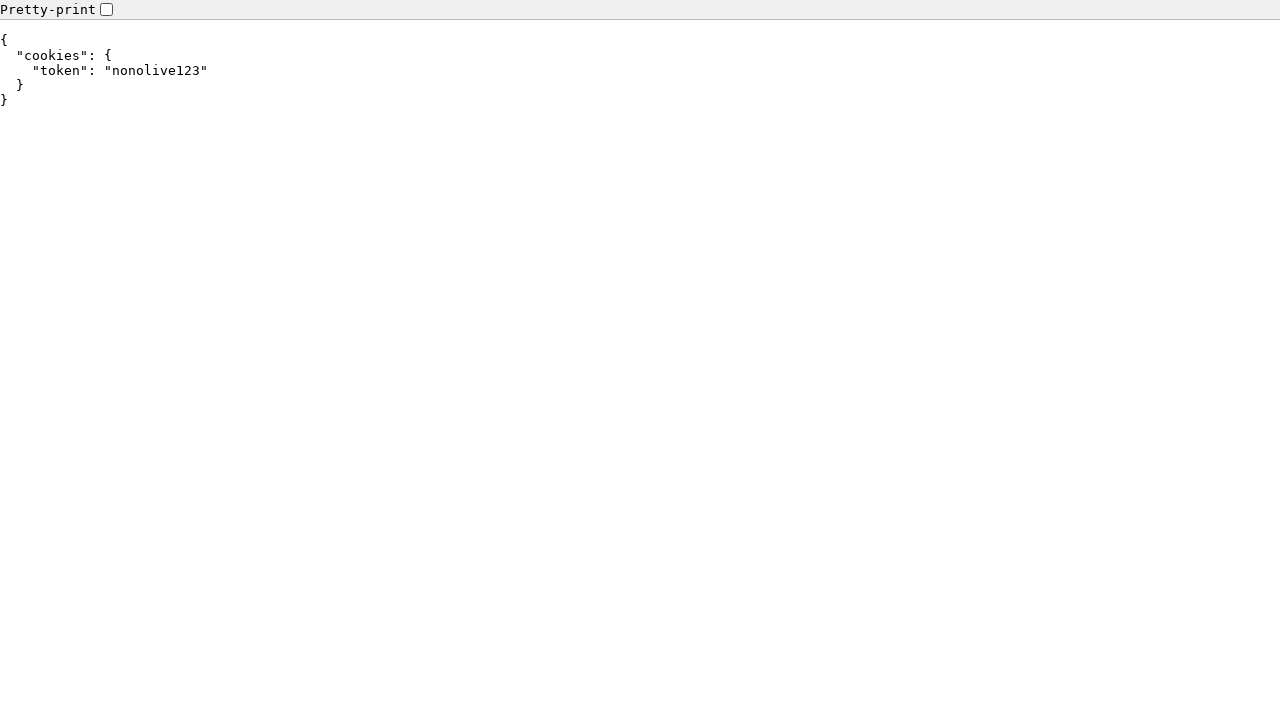